Tests the search/filter functionality on an offers page by entering "Rice" in the search field and verifying that all displayed results contain the search term.

Starting URL: https://rahulshettyacademy.com/seleniumPractise/#/offers

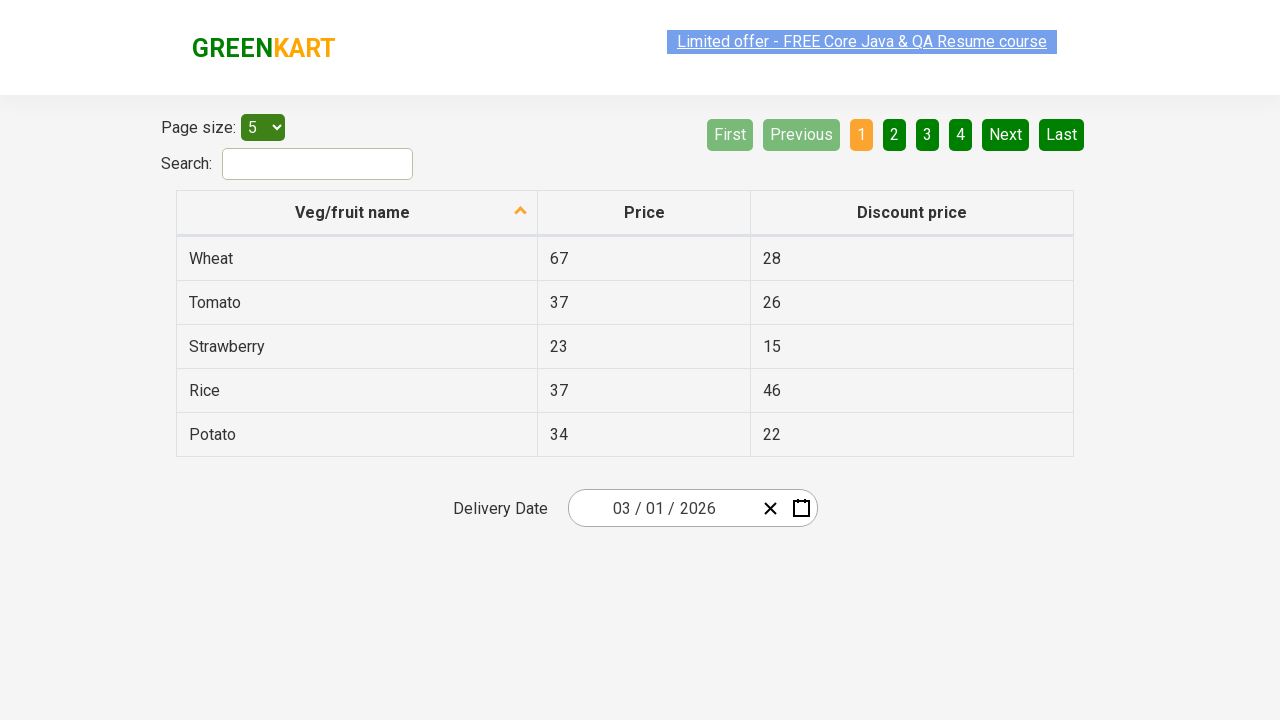

Filled search field with 'Rice' on #search-field
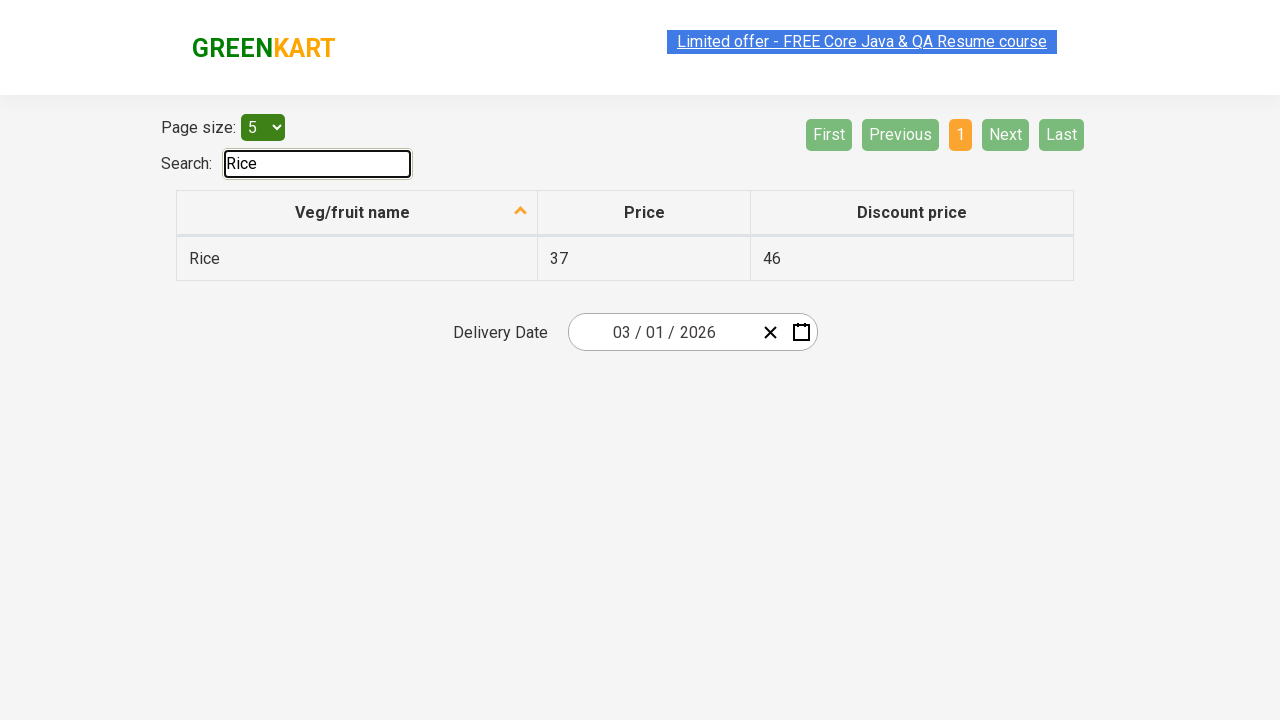

Filtered results loaded with product names visible
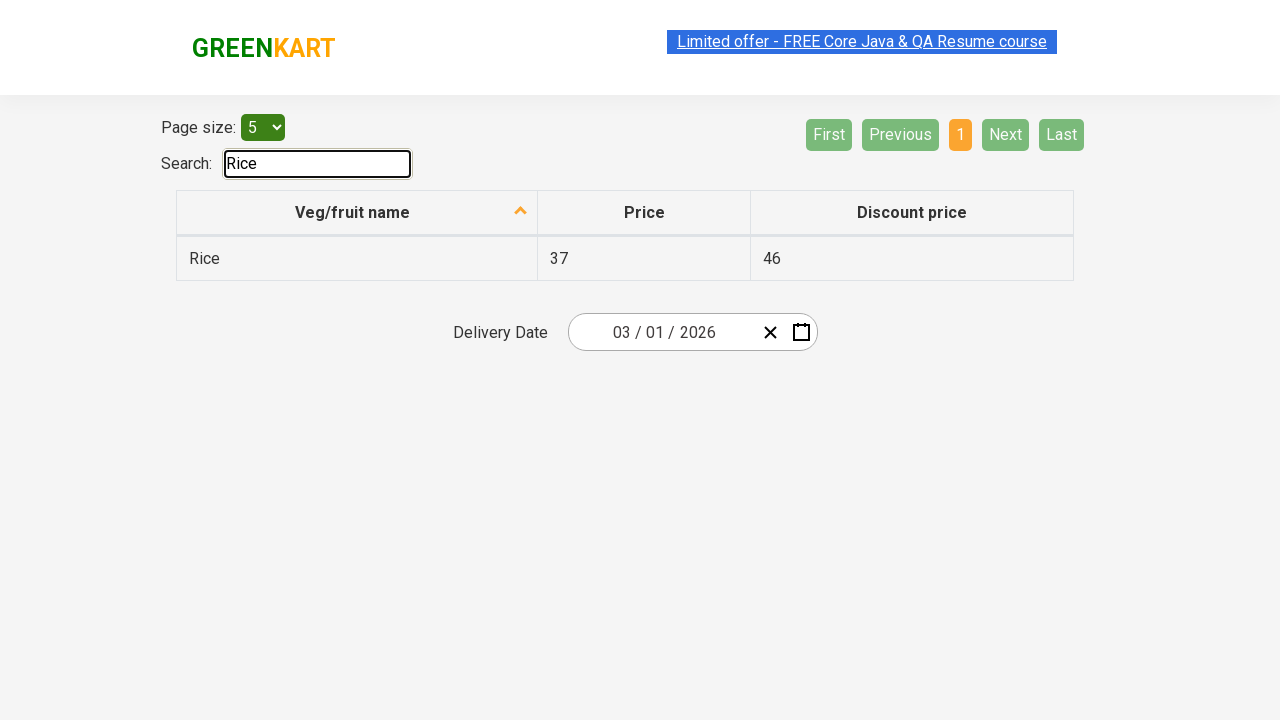

Retrieved all product names from filtered results
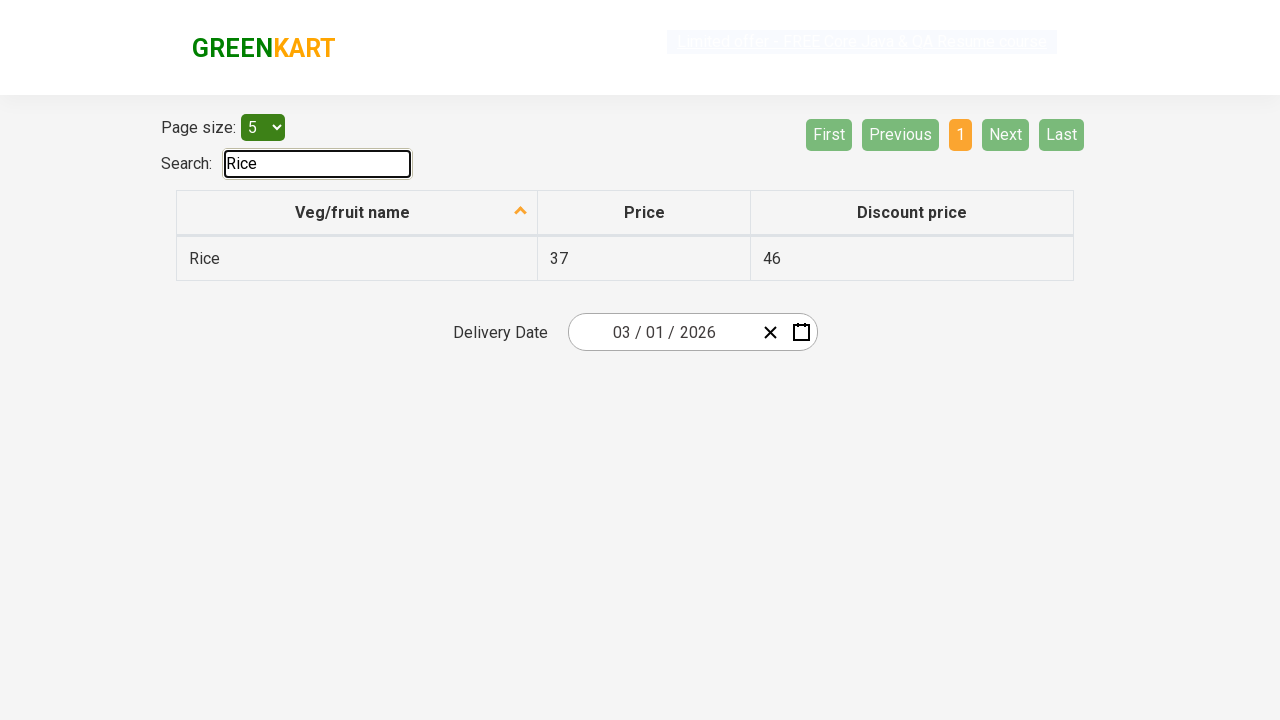

Verified product 'Rice' contains 'Rice'
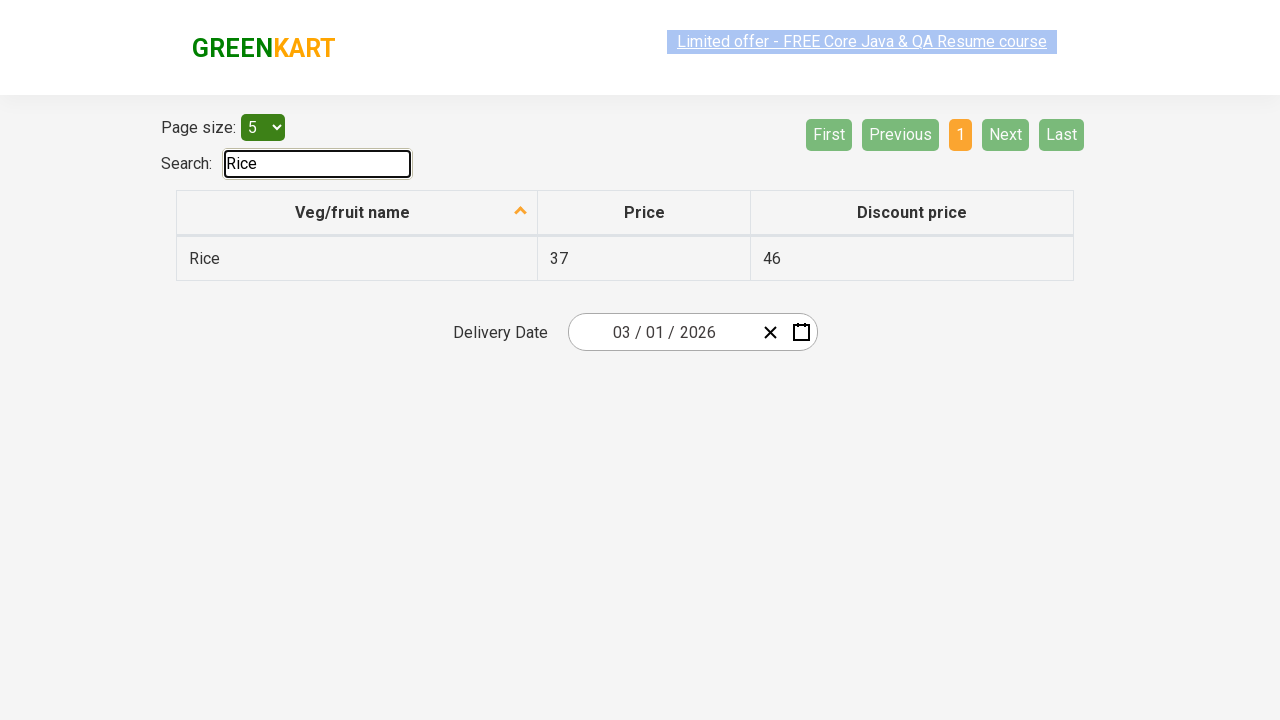

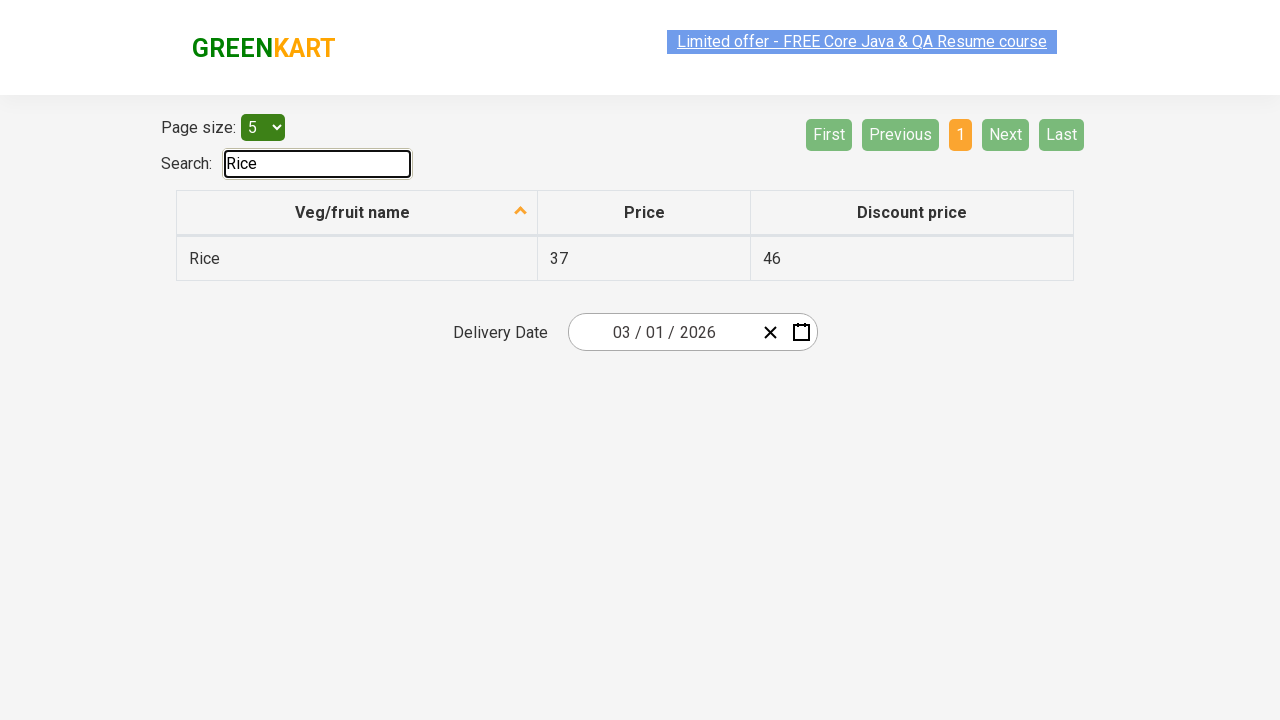